Tests radio button selection by clicking on a specific radio button

Starting URL: http://omayo.blogspot.com

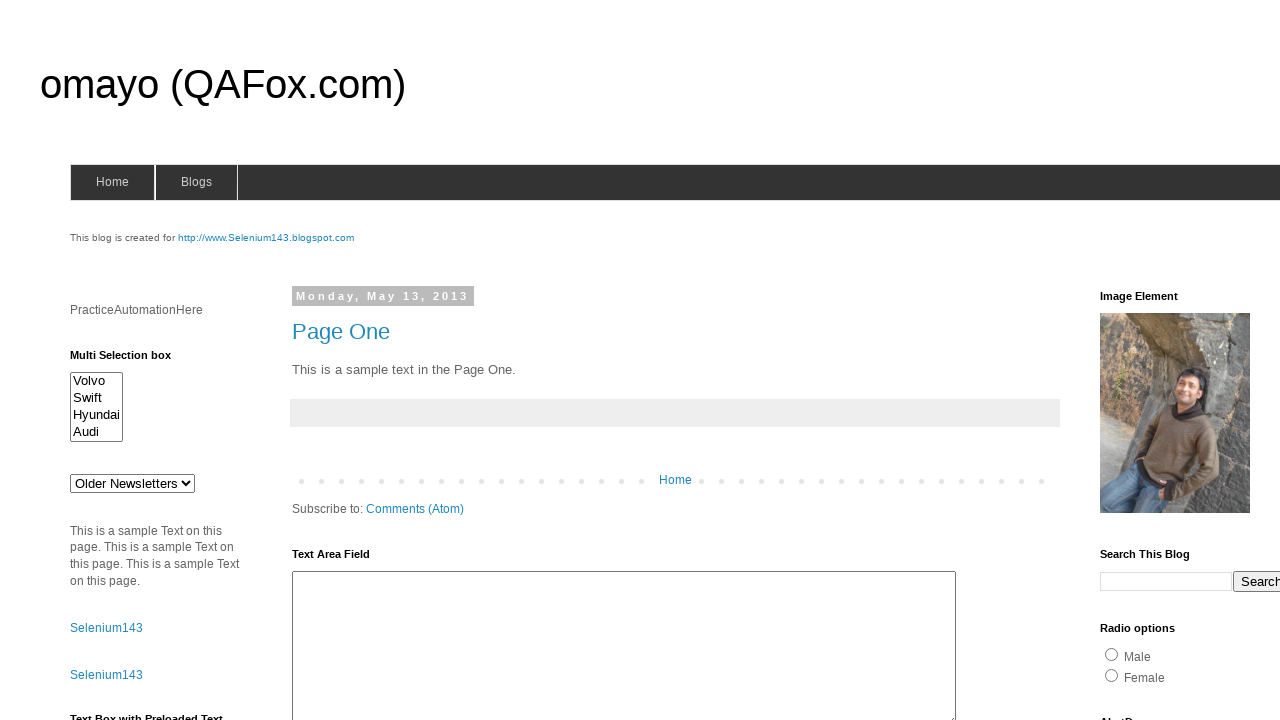

Clicked on radio button with id 'radio2' at (1112, 675) on input#radio2
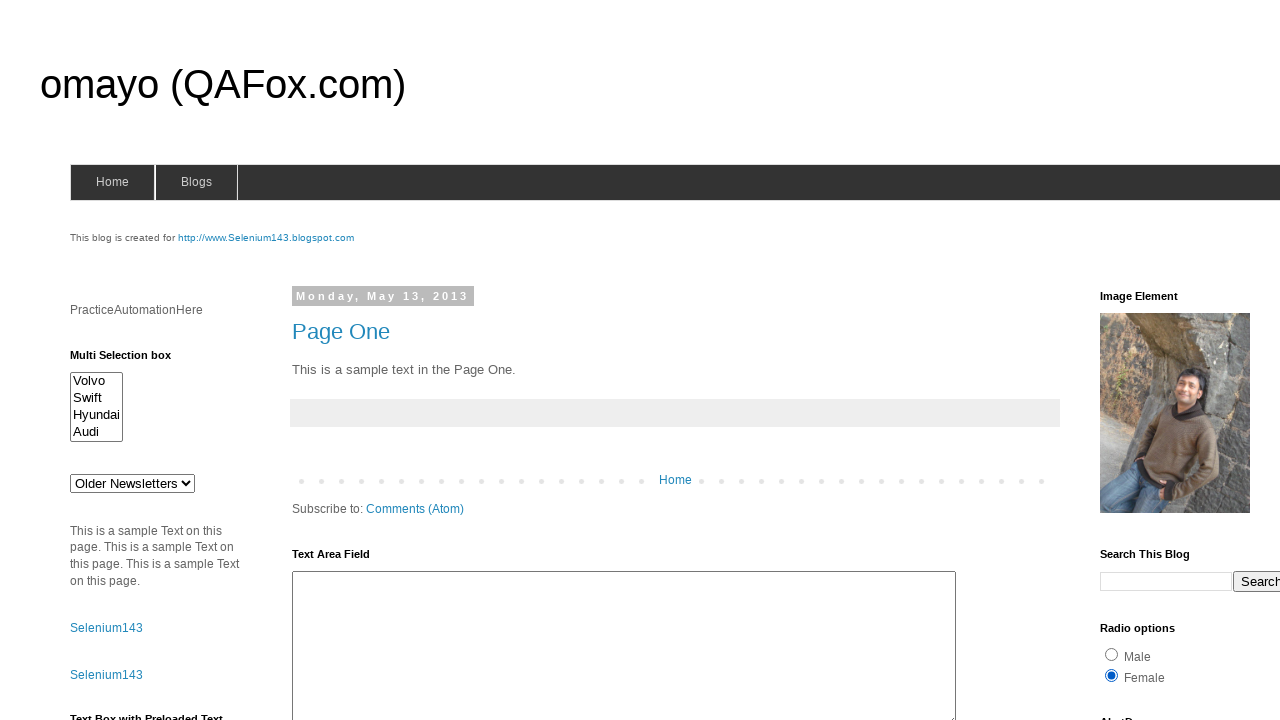

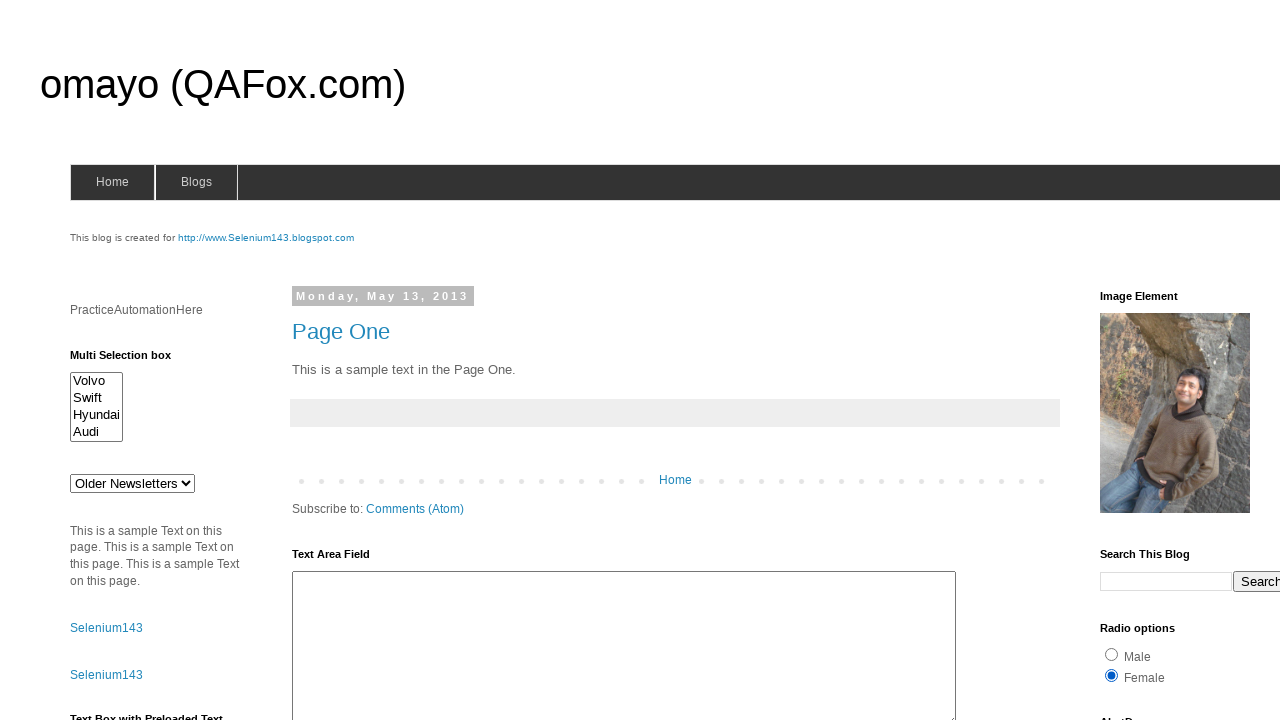